Tests checkbox functionality by clicking to select and unselect a checkbox, verifying its state, and counting total checkboxes on the page

Starting URL: https://rahulshettyacademy.com/AutomationPractice/

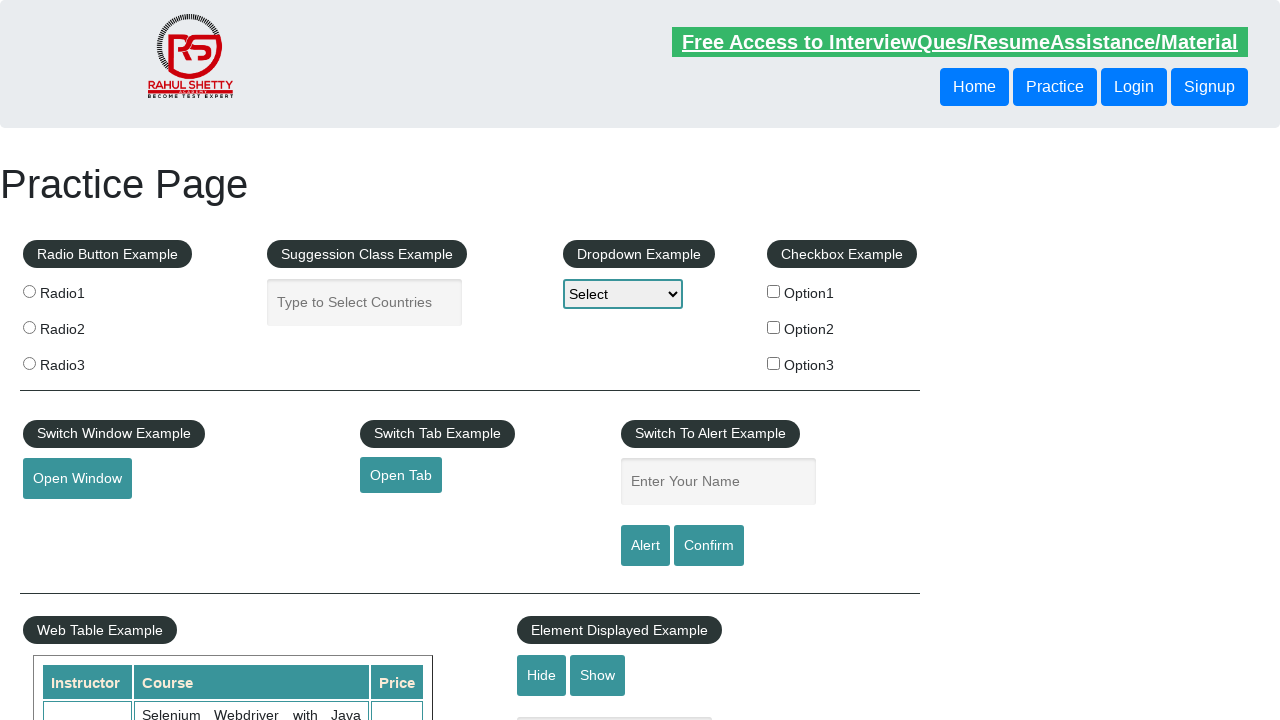

Clicked checkbox #checkBoxOption1 to select it at (774, 291) on #checkBoxOption1
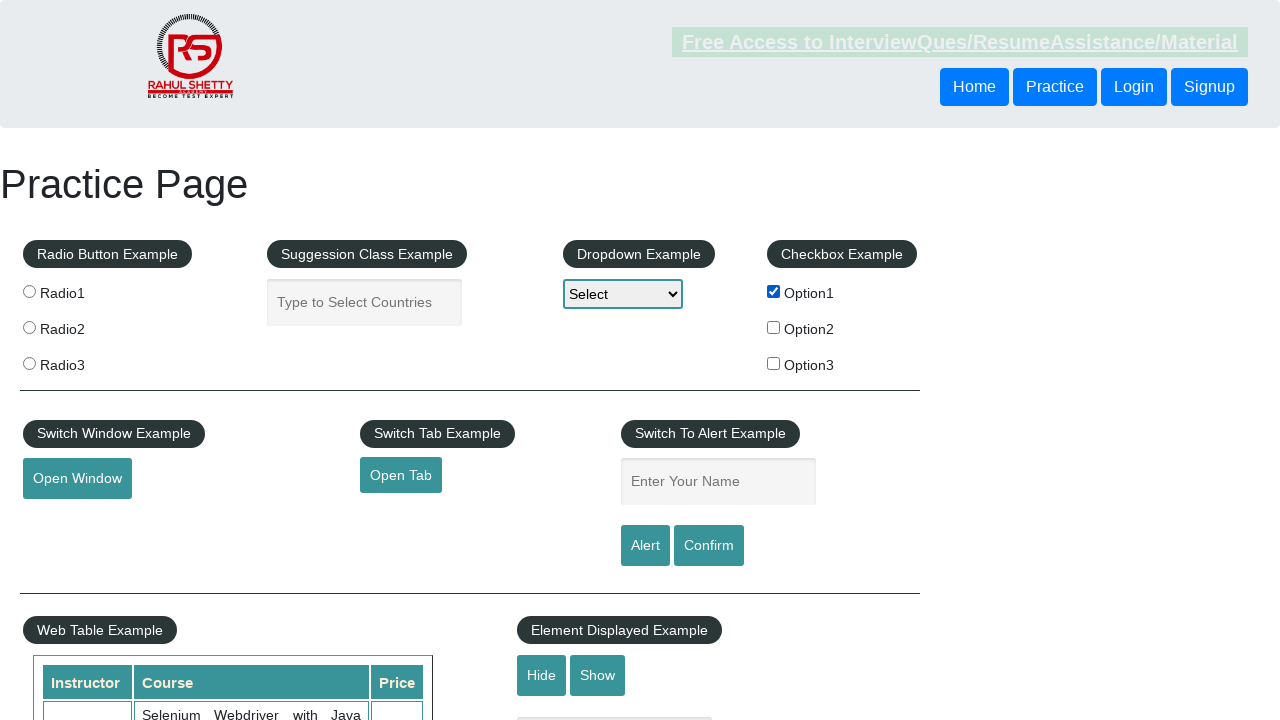

Verified that checkbox #checkBoxOption1 is selected
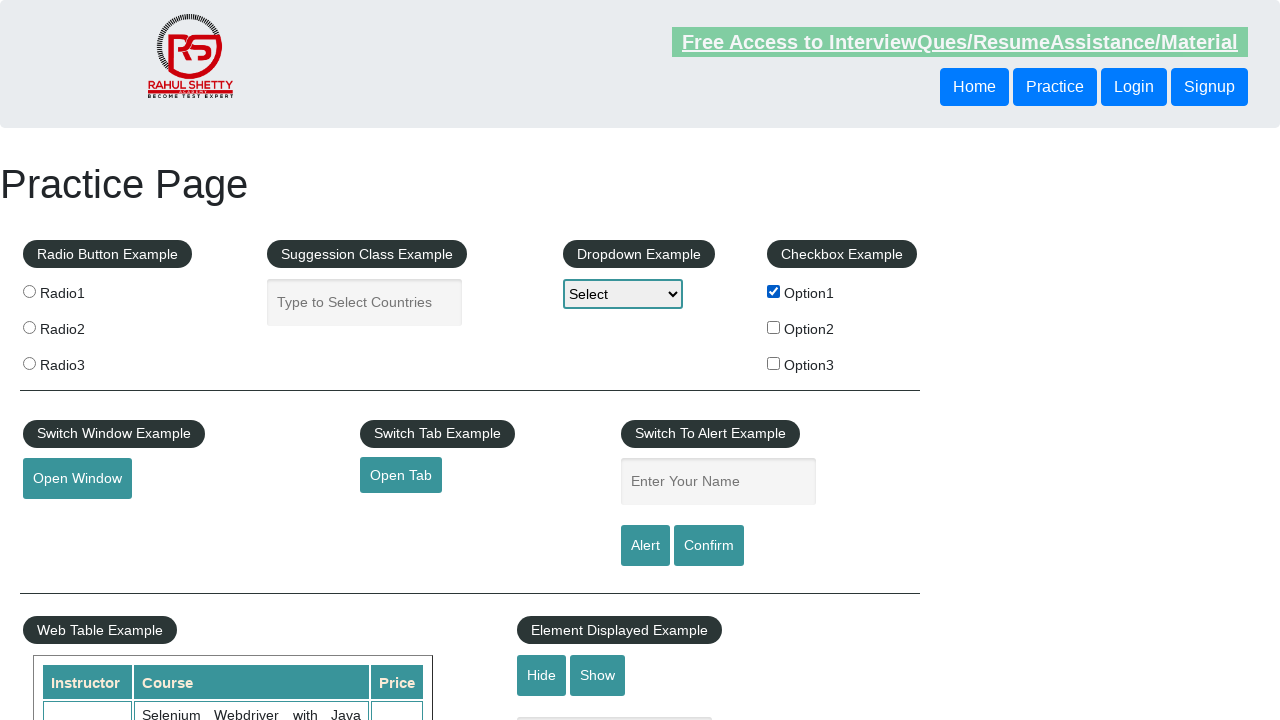

Clicked checkbox #checkBoxOption1 again to unselect it at (774, 291) on #checkBoxOption1
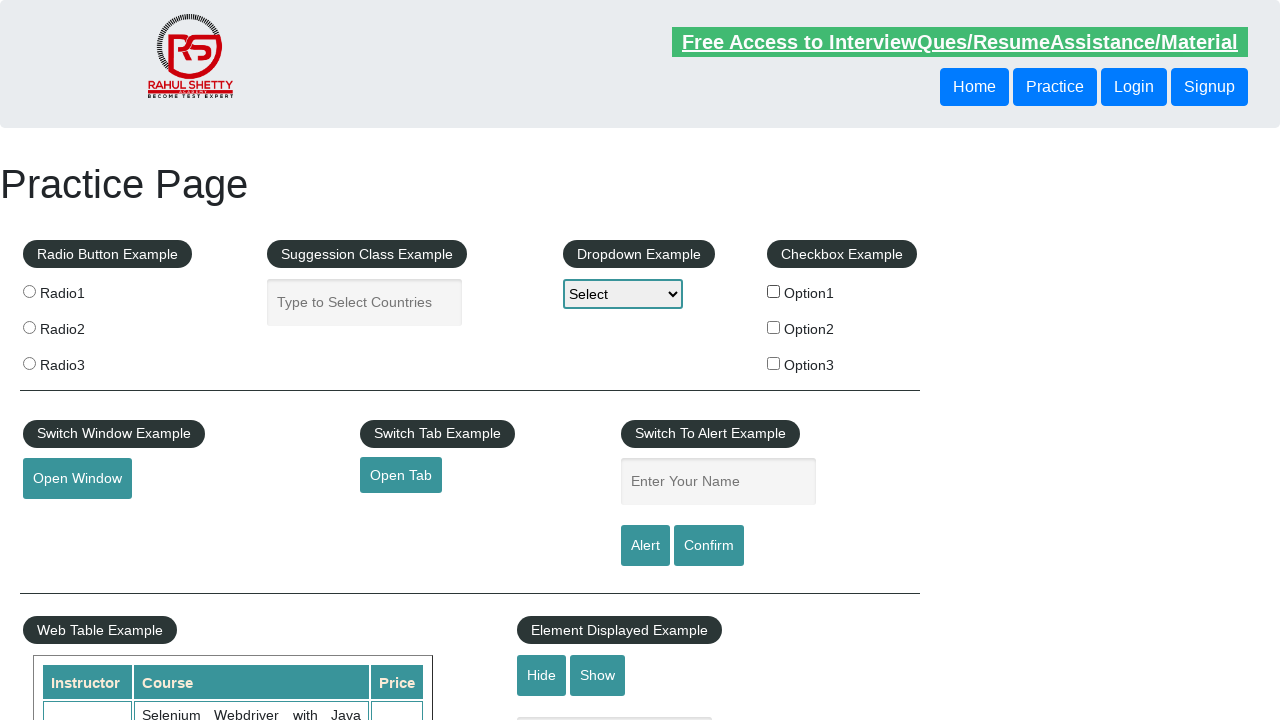

Verified that checkbox #checkBoxOption1 is now unselected
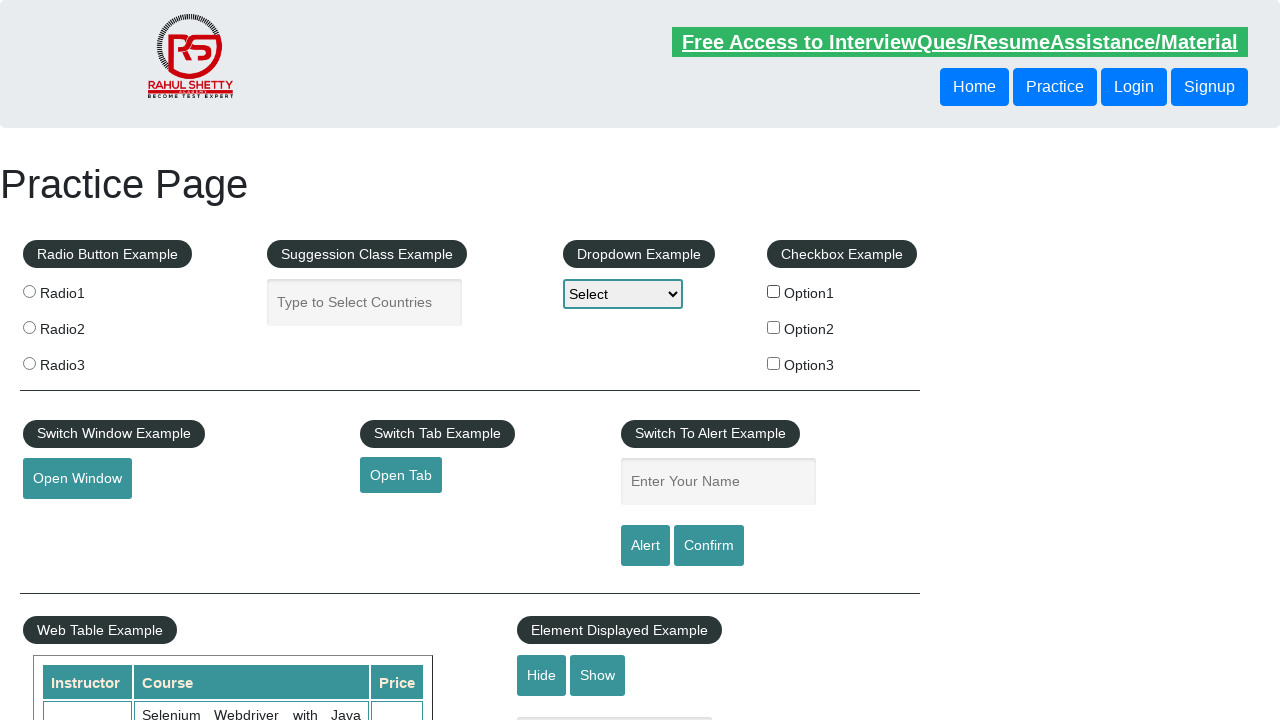

Counted total checkboxes on page: 3
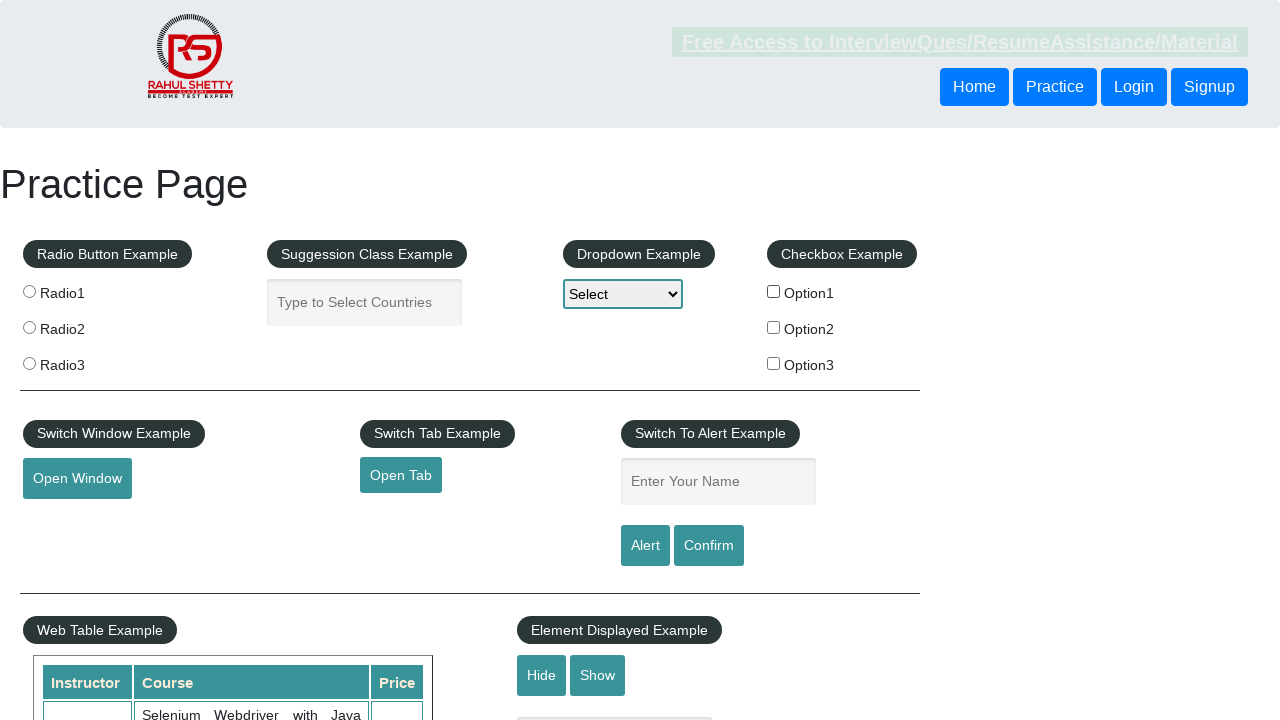

Verified that there are exactly 3 checkboxes on the page
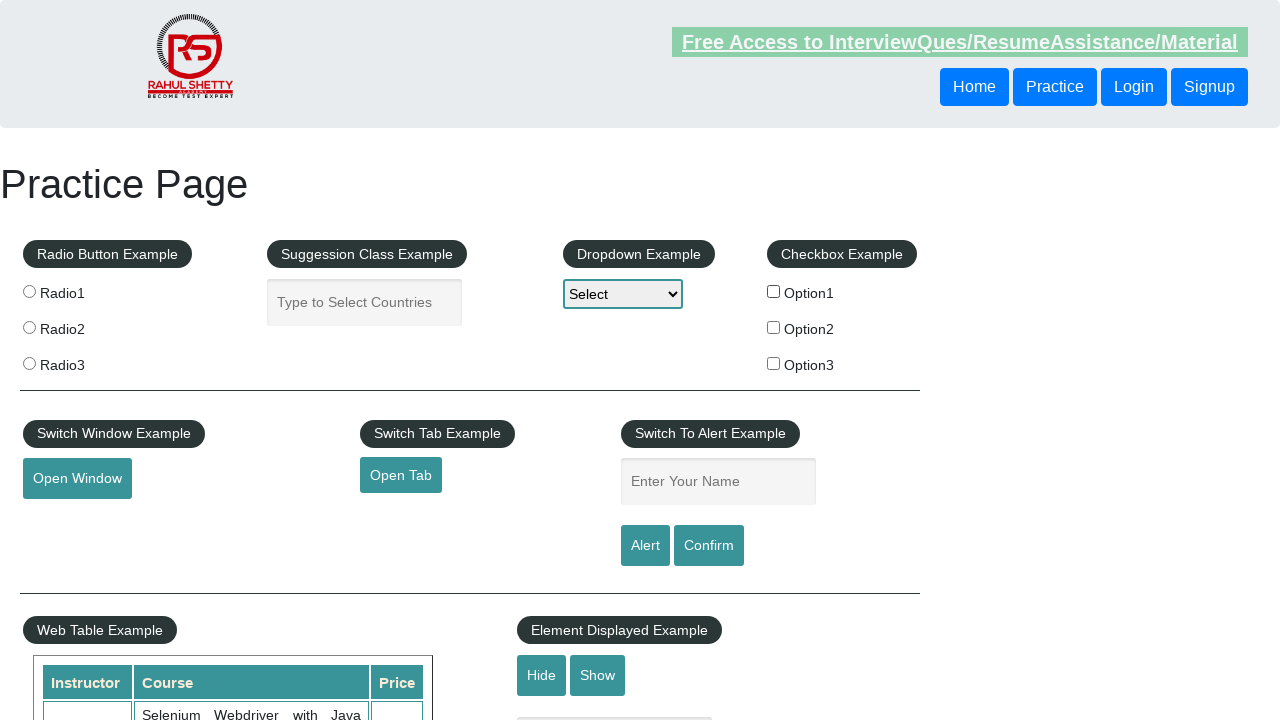

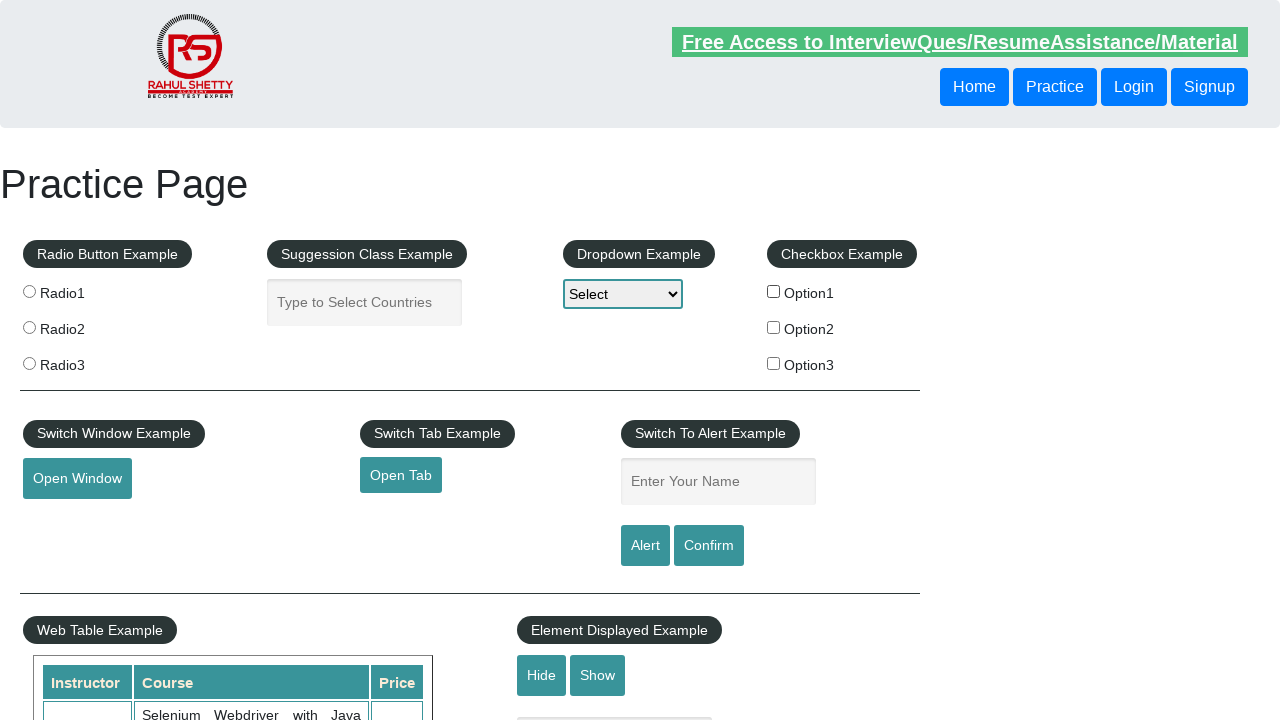